Tests checkbox functionality by clicking a checkbox to select it, verifying it's selected, then clicking again to deselect and verifying it's deselected

Starting URL: https://rahulshettyacademy.com/AutomationPractice/

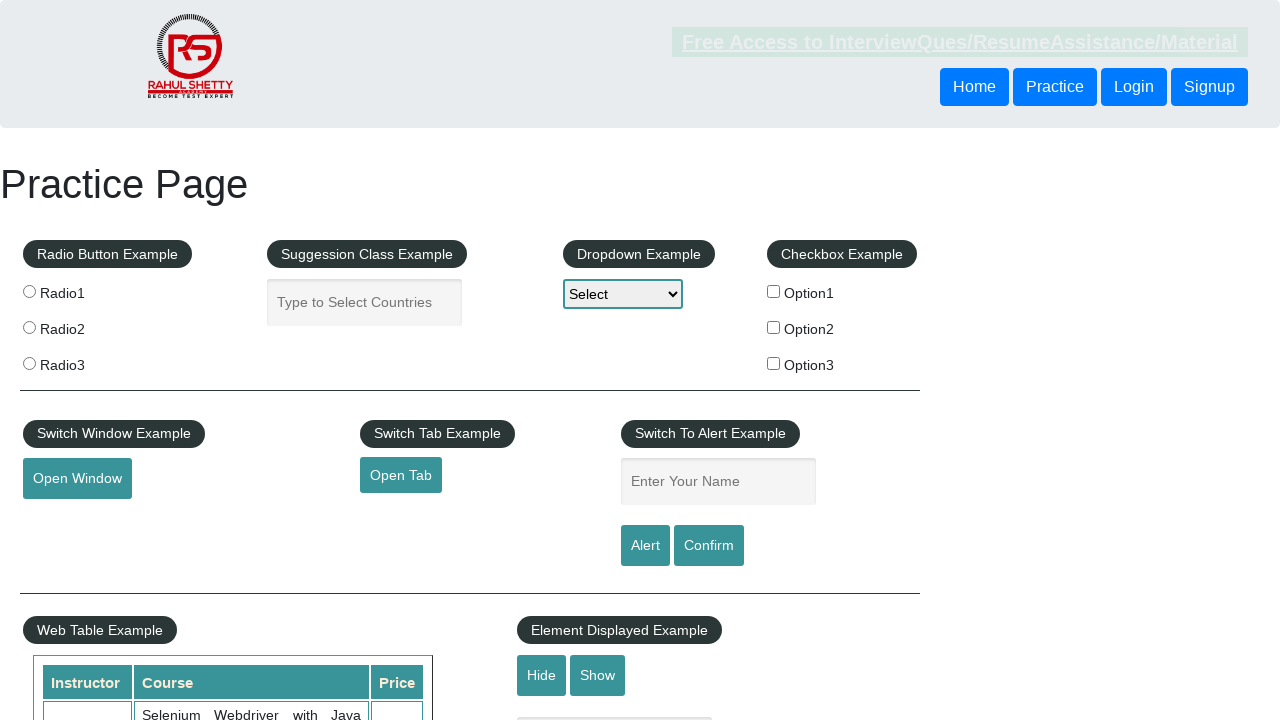

Navigated to AutomationPractice page
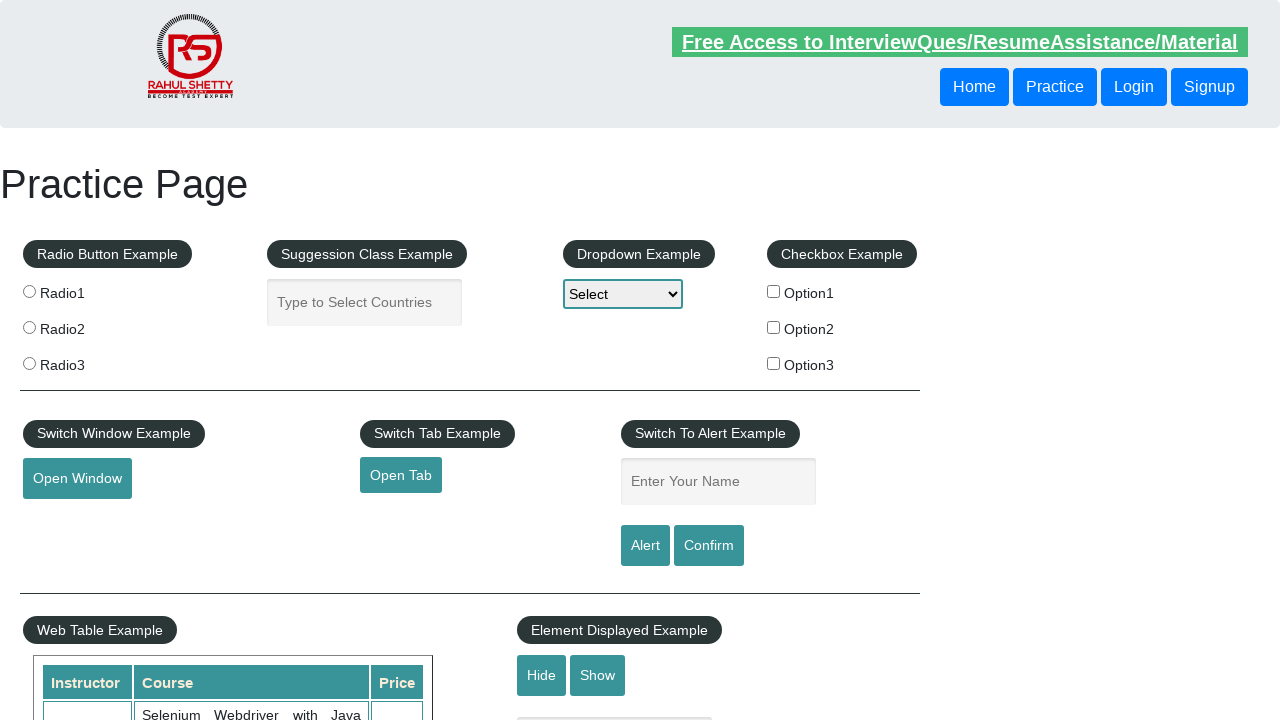

Clicked checkbox to select it at (774, 291) on #checkBoxOption1
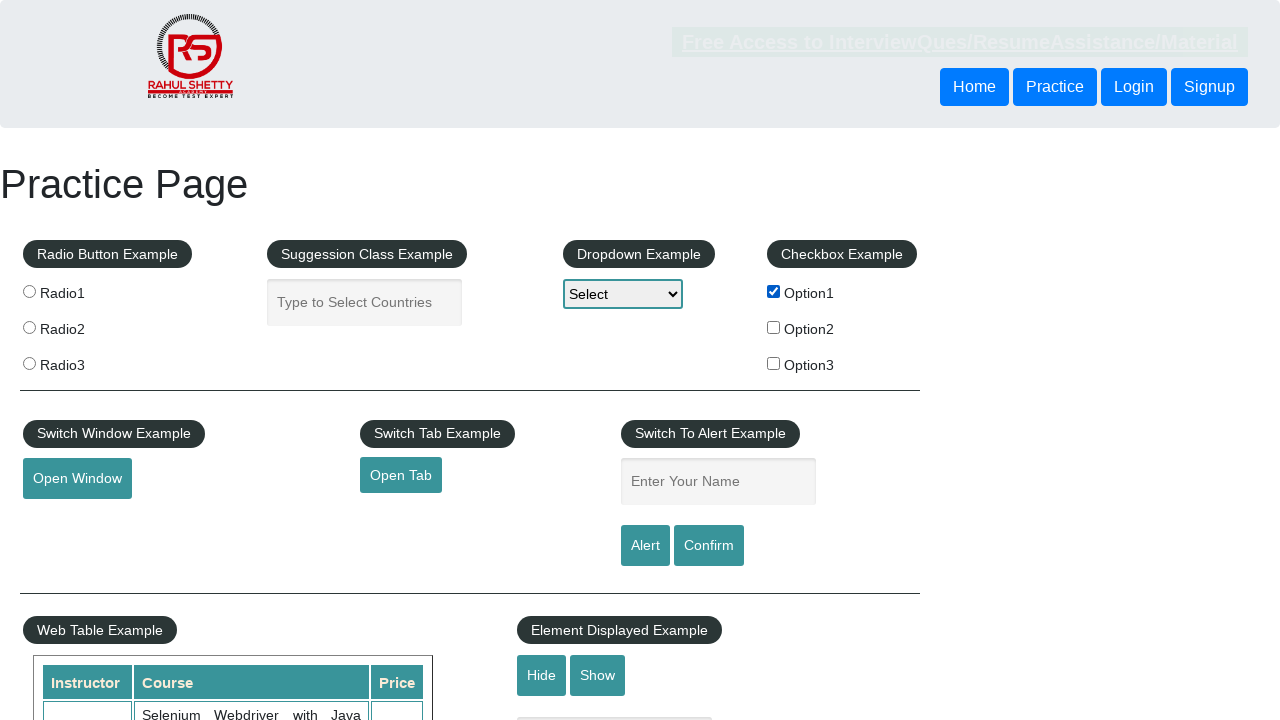

Verified checkbox is selected
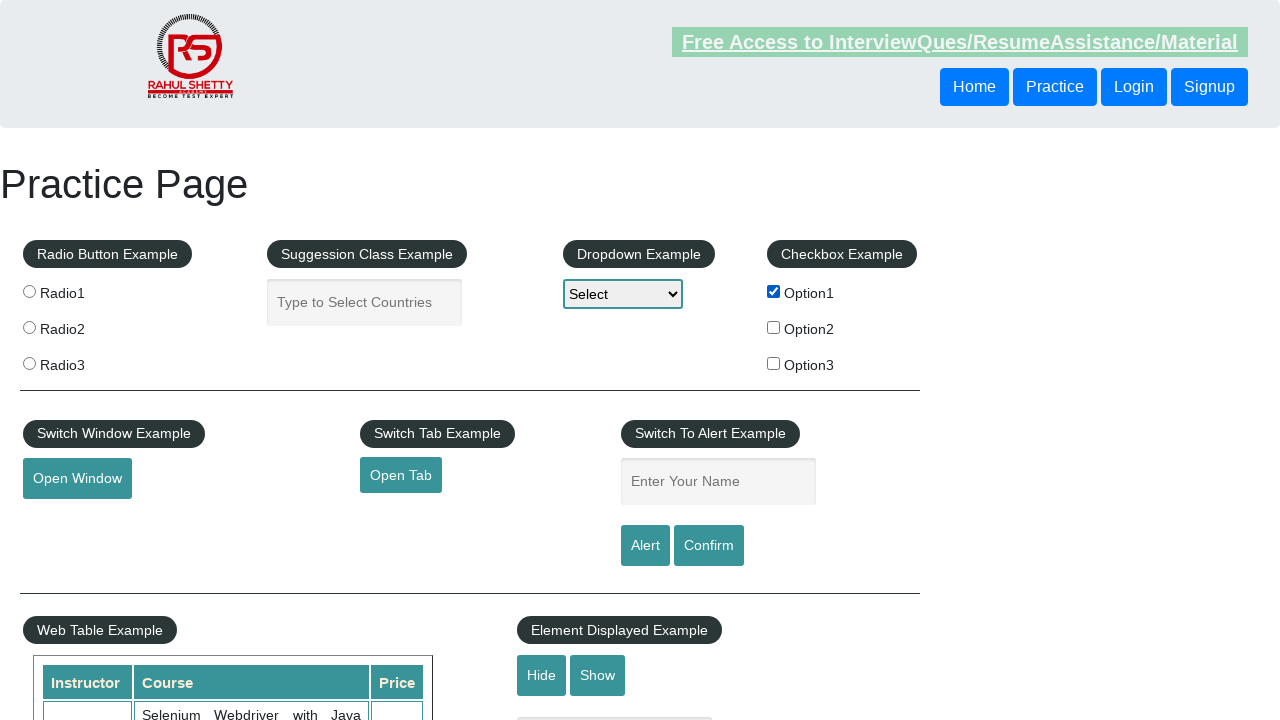

Clicked checkbox to deselect it at (774, 291) on #checkBoxOption1
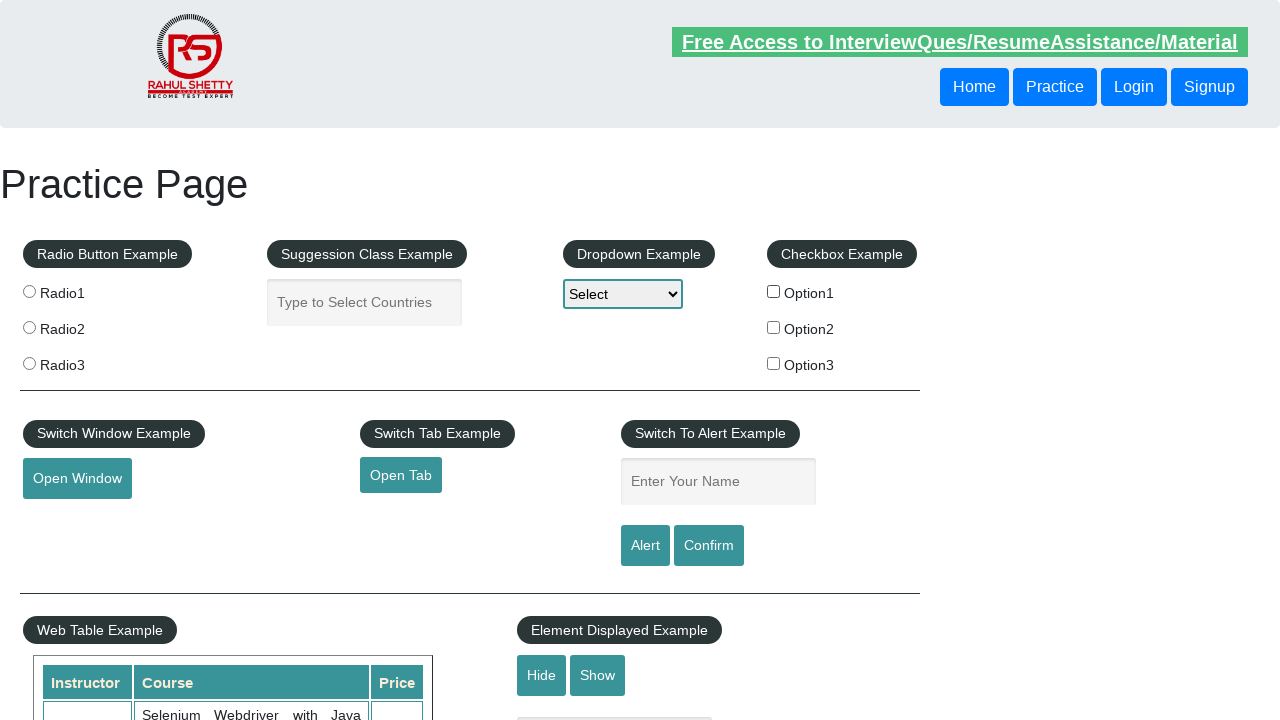

Verified checkbox is deselected
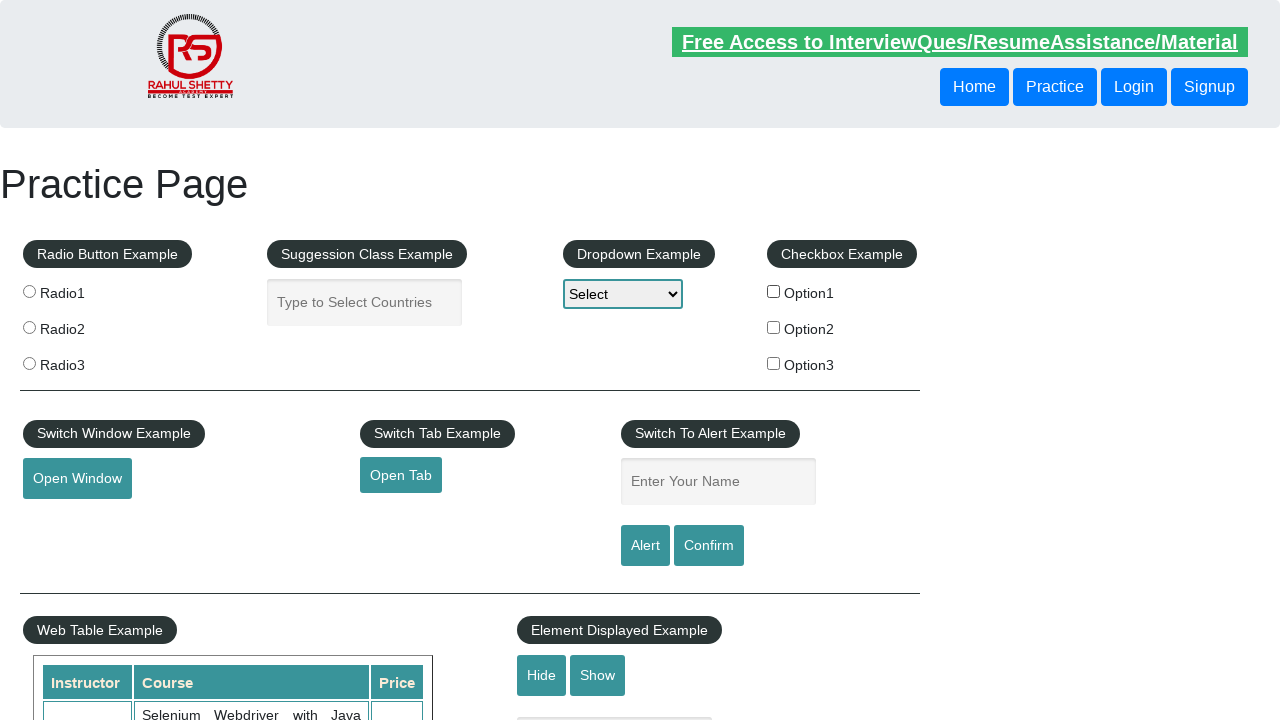

Located all checkboxes on the page - found 3 total
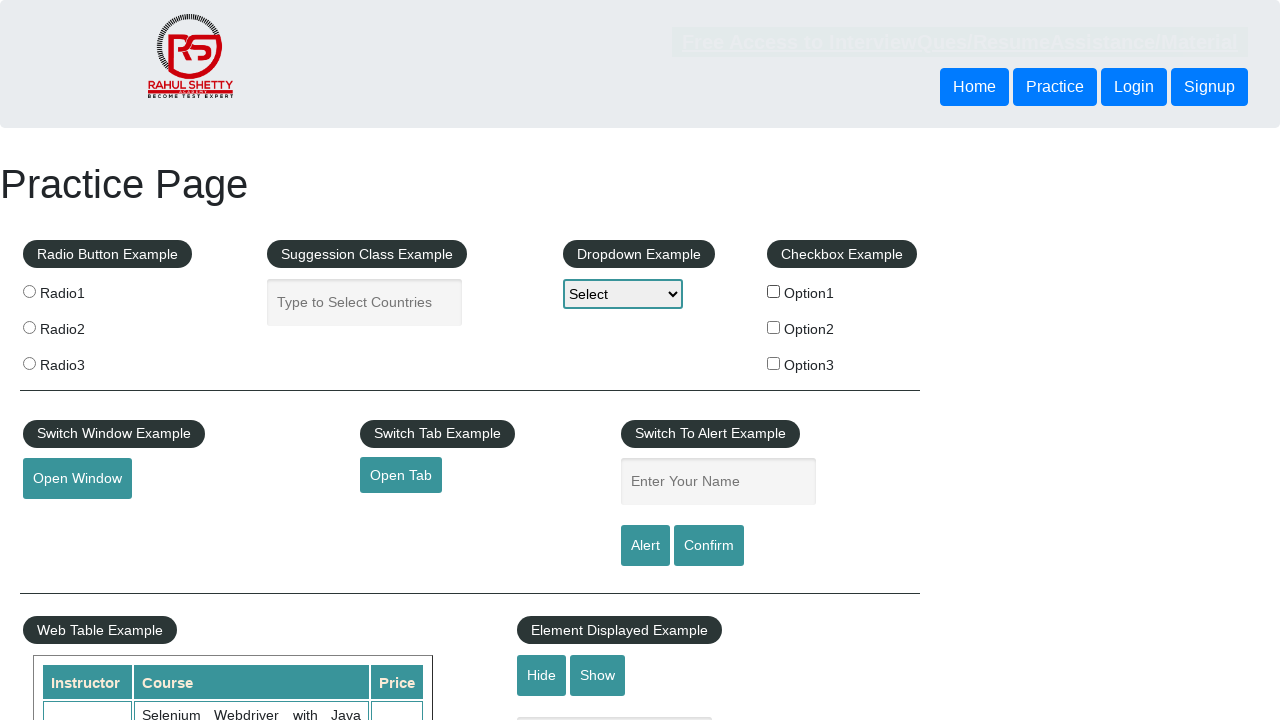

Printed checkbox count: 3
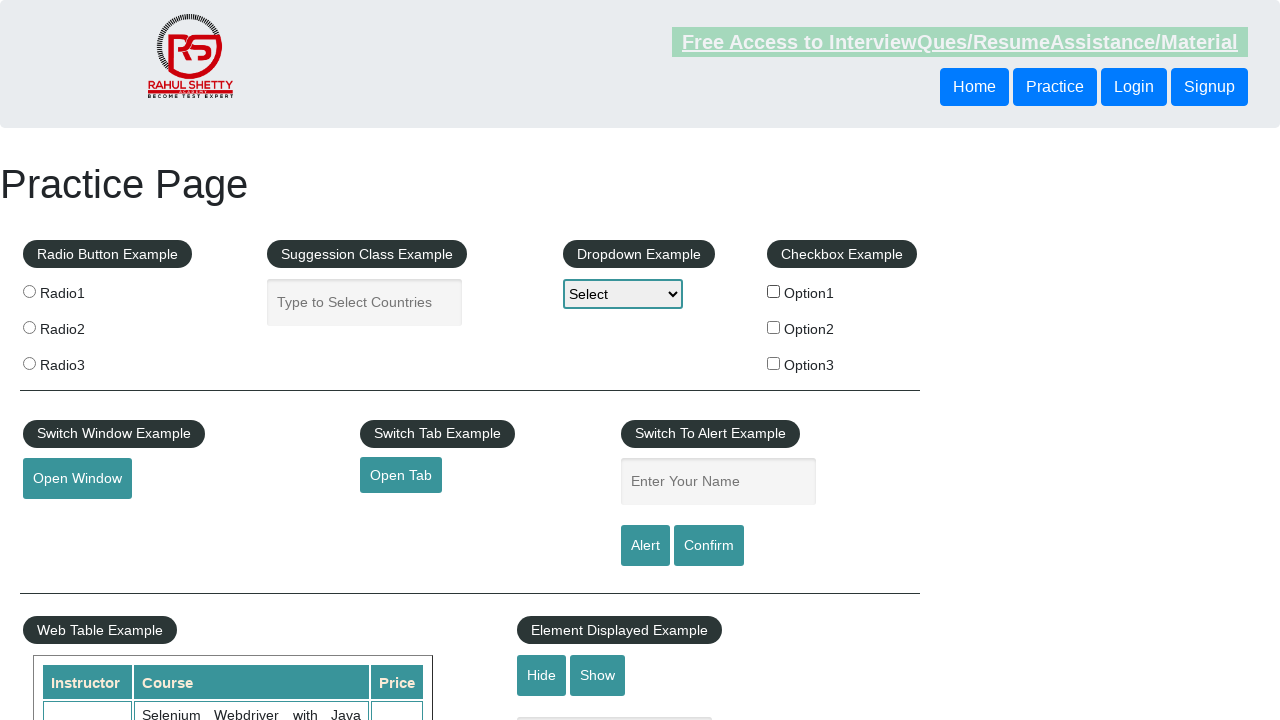

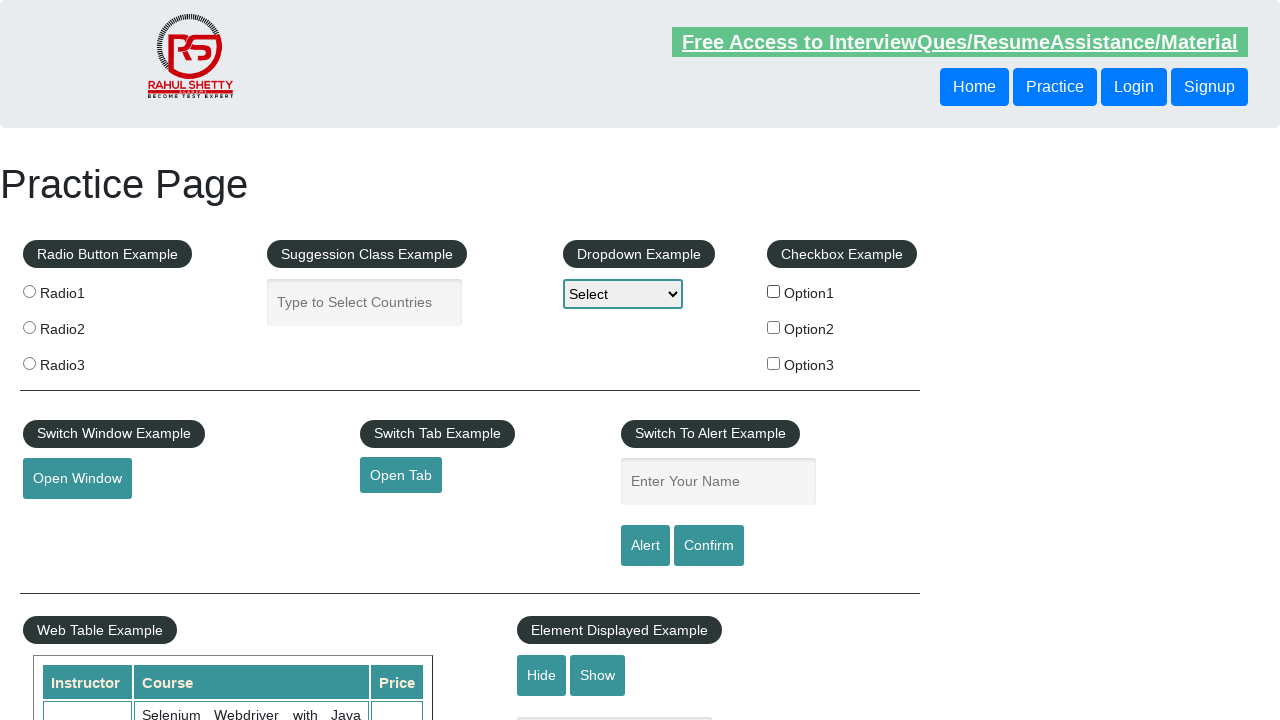